Tests the list filtering functionality on W3Schools by entering search criteria and verifying filtered results are displayed

Starting URL: https://www.w3schools.com/howto/howto_js_filter_lists.asp

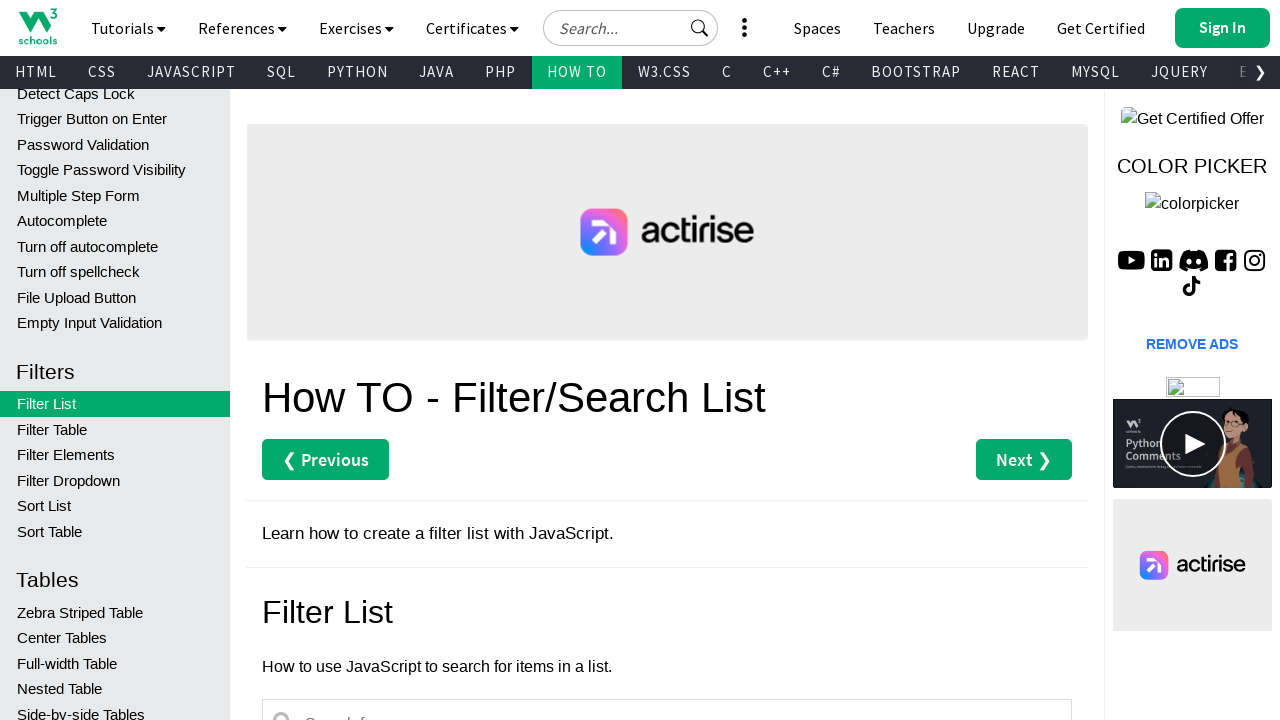

Entered 'California' in the filter input field on input#myInput
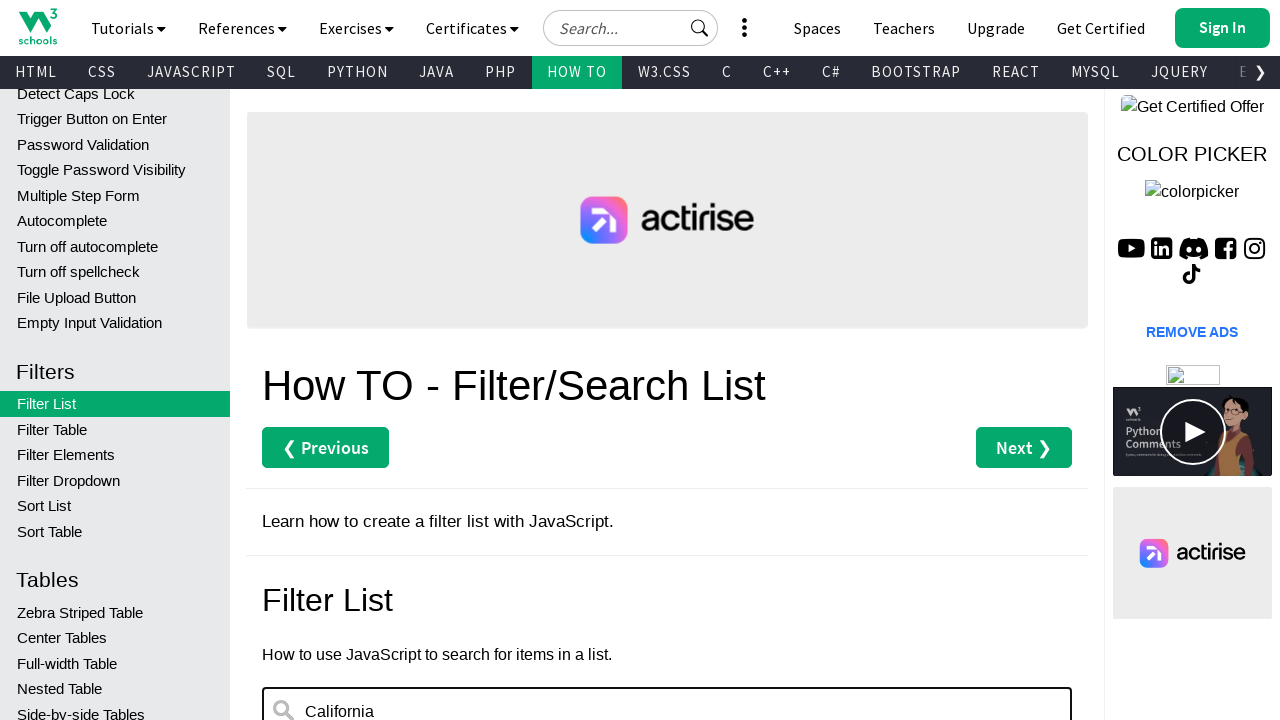

Waited for list filtering to complete
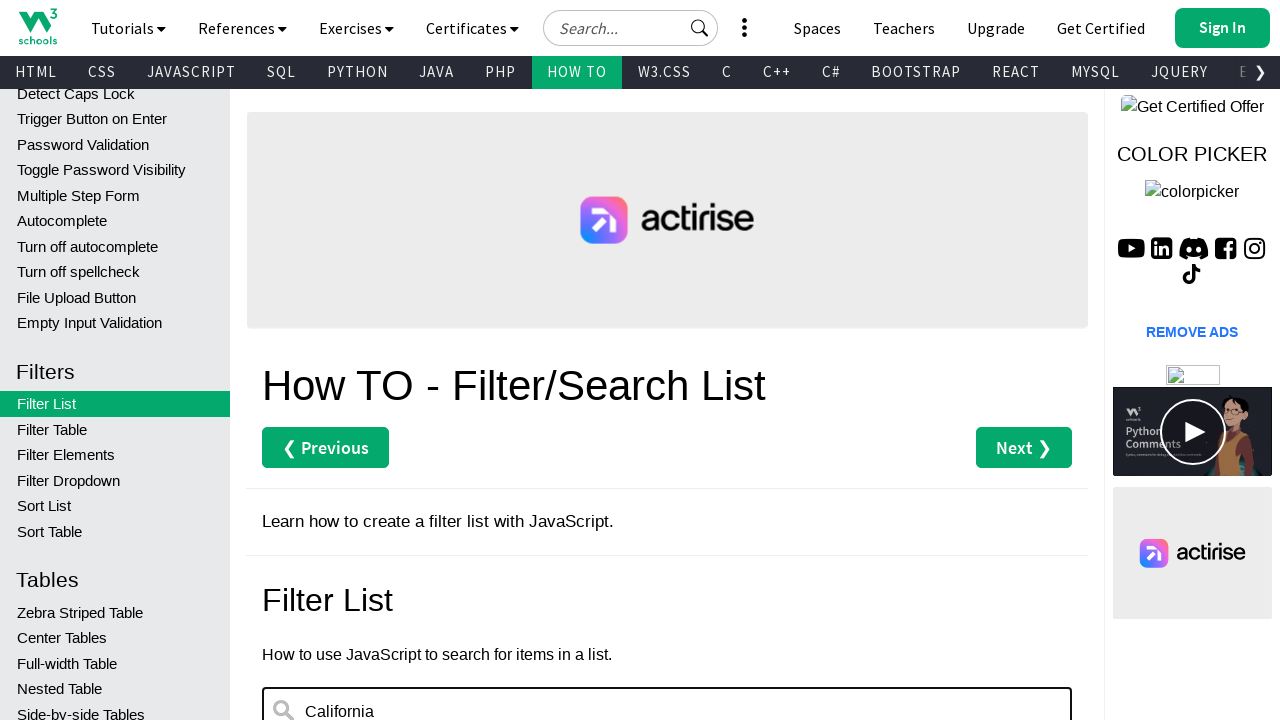

Verified filtered results are displayed in the list
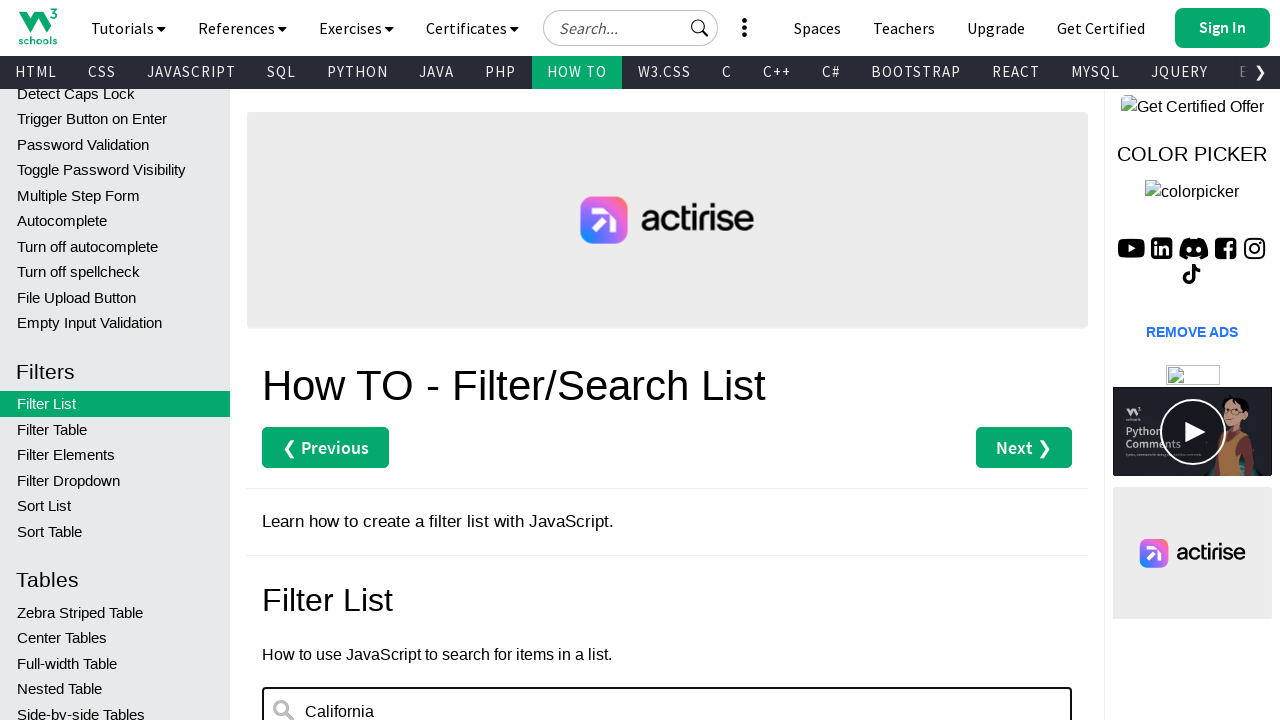

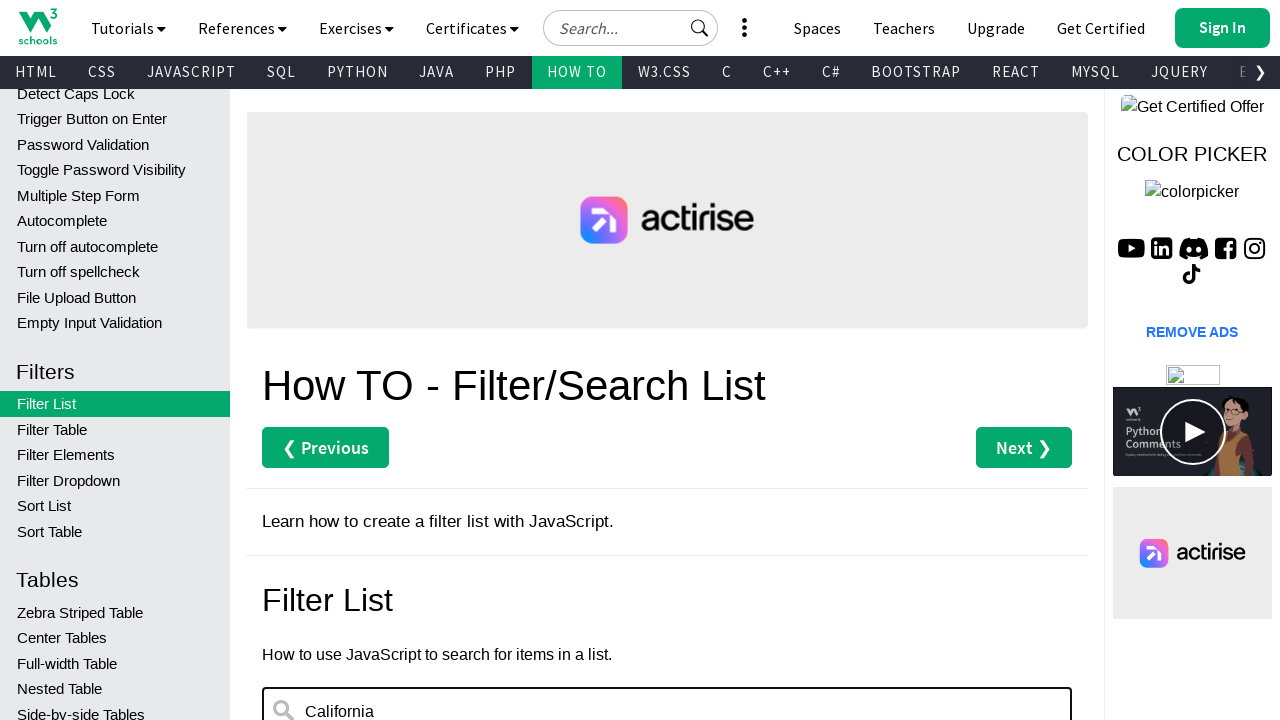